Tests the add/remove elements functionality by clicking the "Add Element" button 5 times and verifying that 5 "Delete" buttons appear on the page.

Starting URL: http://the-internet.herokuapp.com/add_remove_elements/

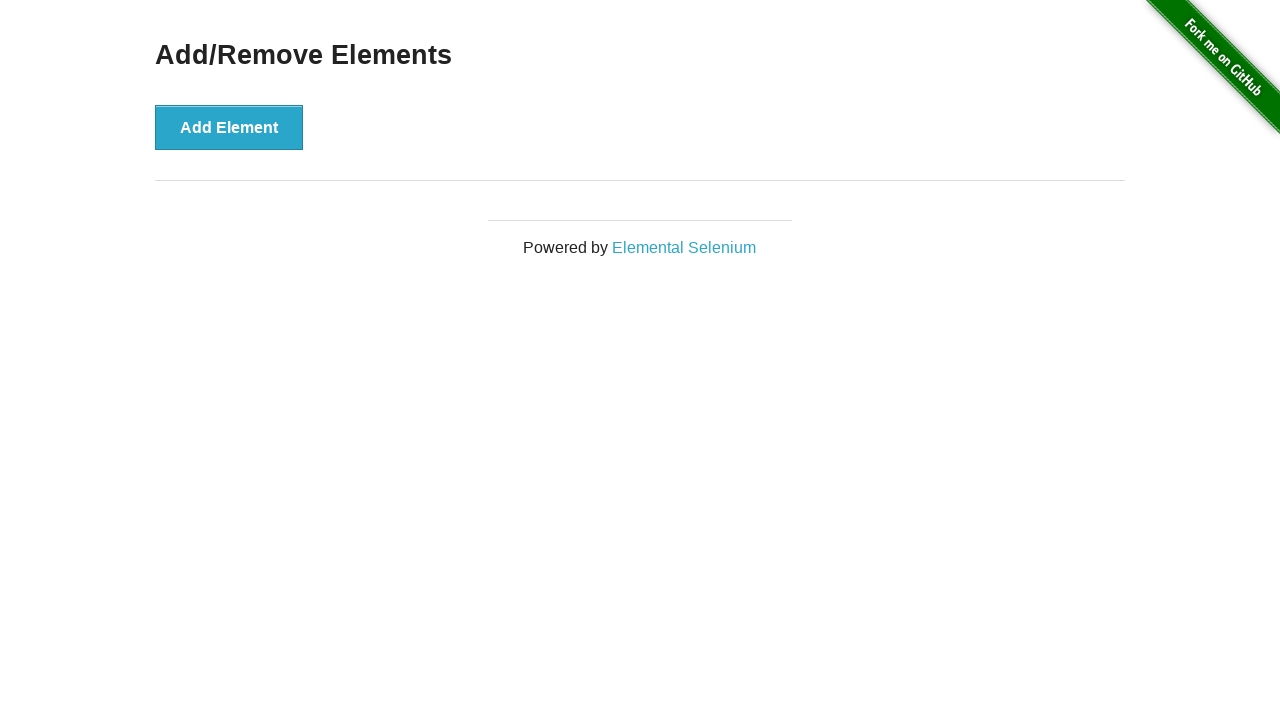

Clicked 'Add Element' button (iteration 1/5) at (229, 127) on xpath=//button[text()="Add Element"]
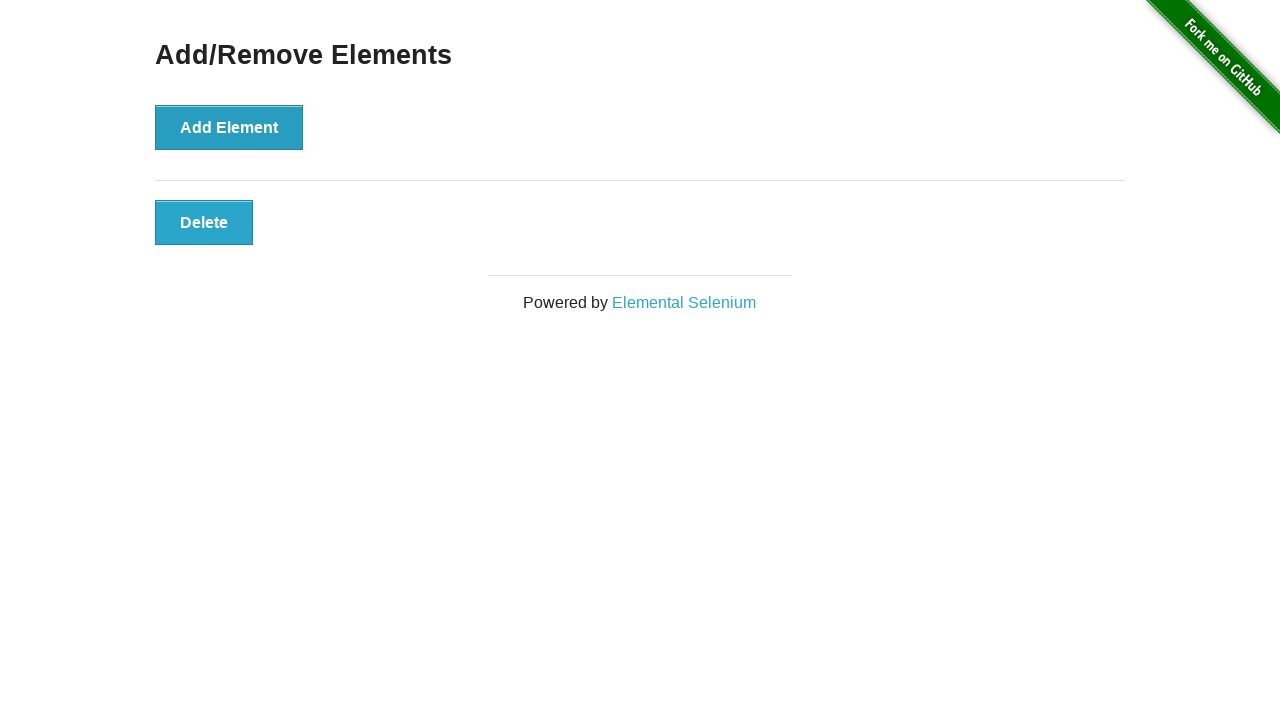

Waited 500ms for element to be added
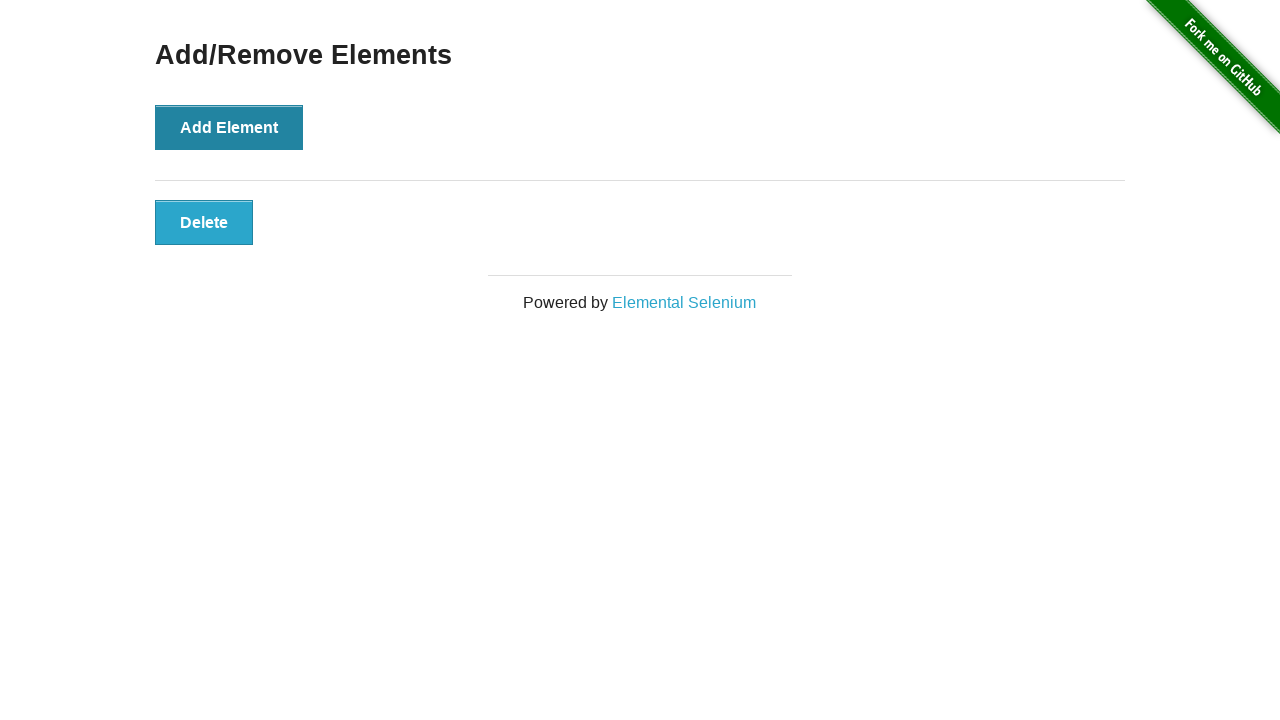

Clicked 'Add Element' button (iteration 2/5) at (229, 127) on xpath=//button[text()="Add Element"]
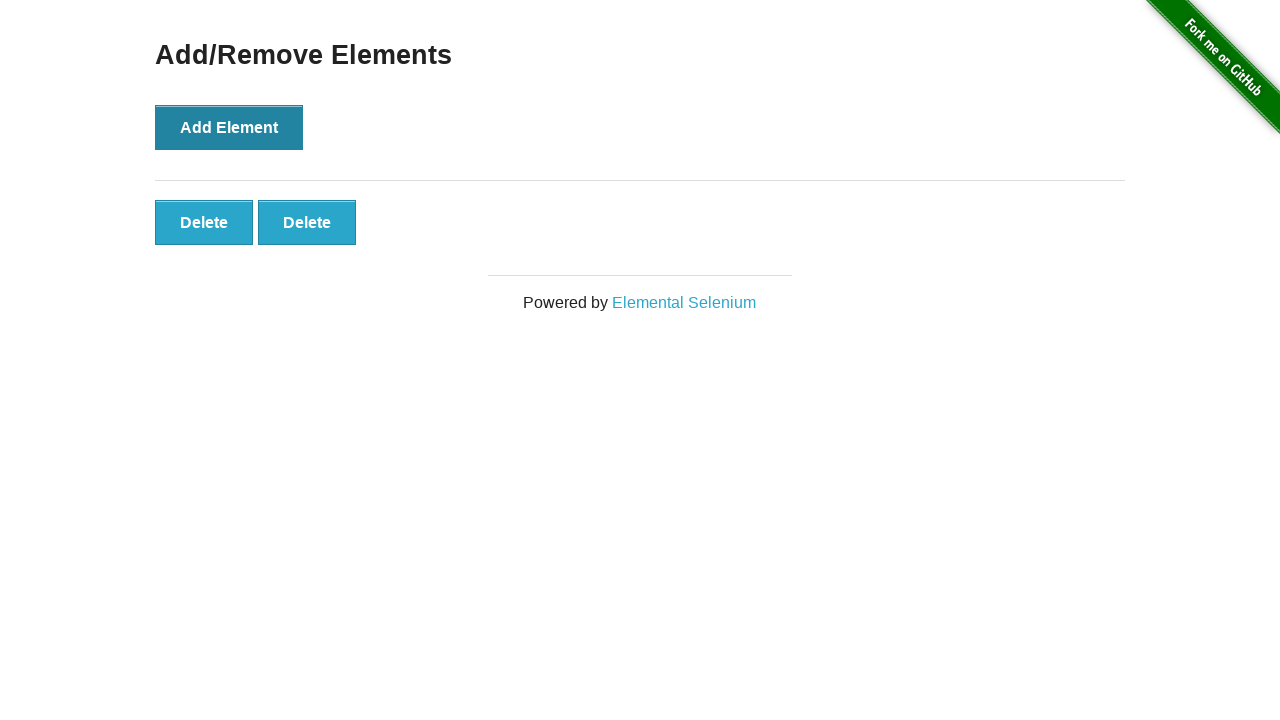

Waited 500ms for element to be added
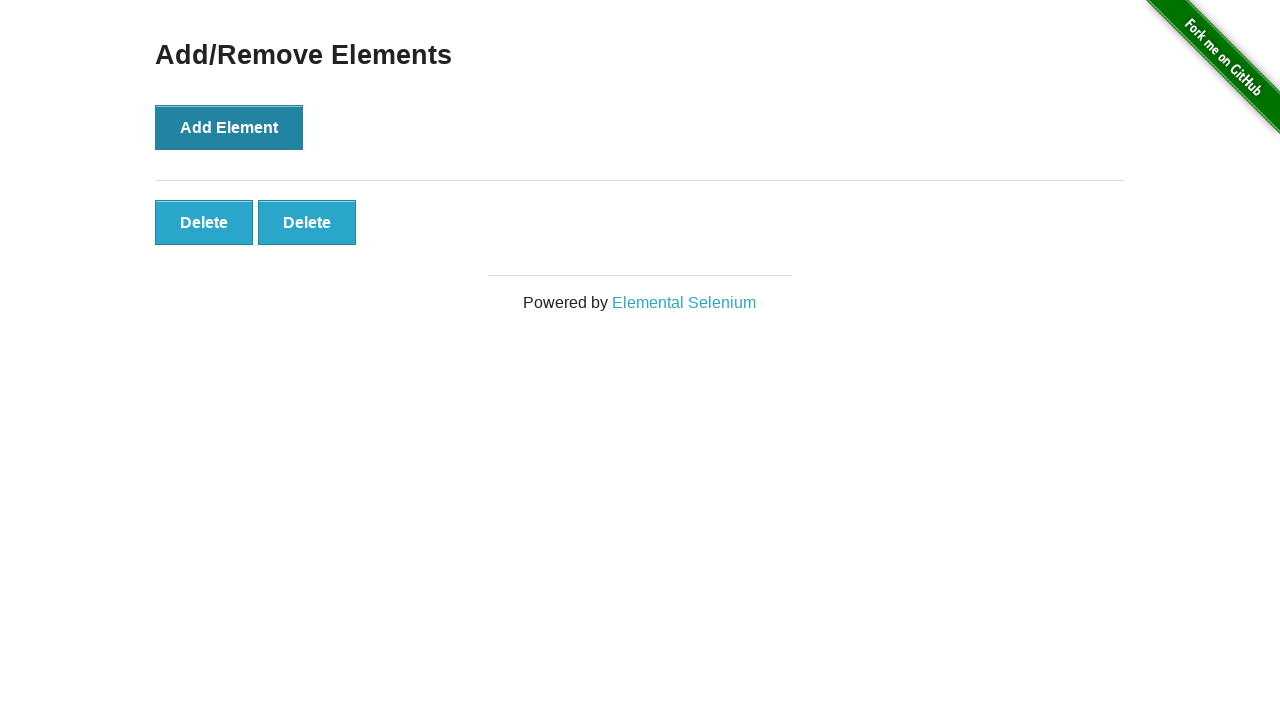

Clicked 'Add Element' button (iteration 3/5) at (229, 127) on xpath=//button[text()="Add Element"]
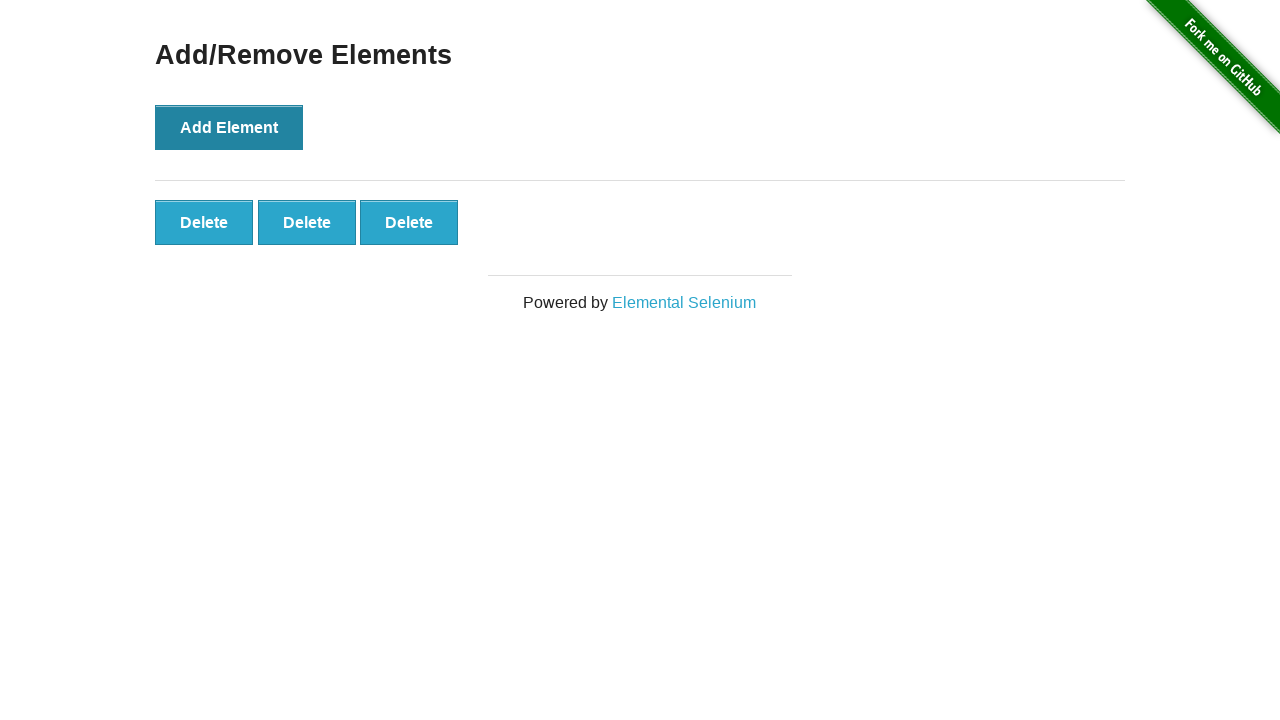

Waited 500ms for element to be added
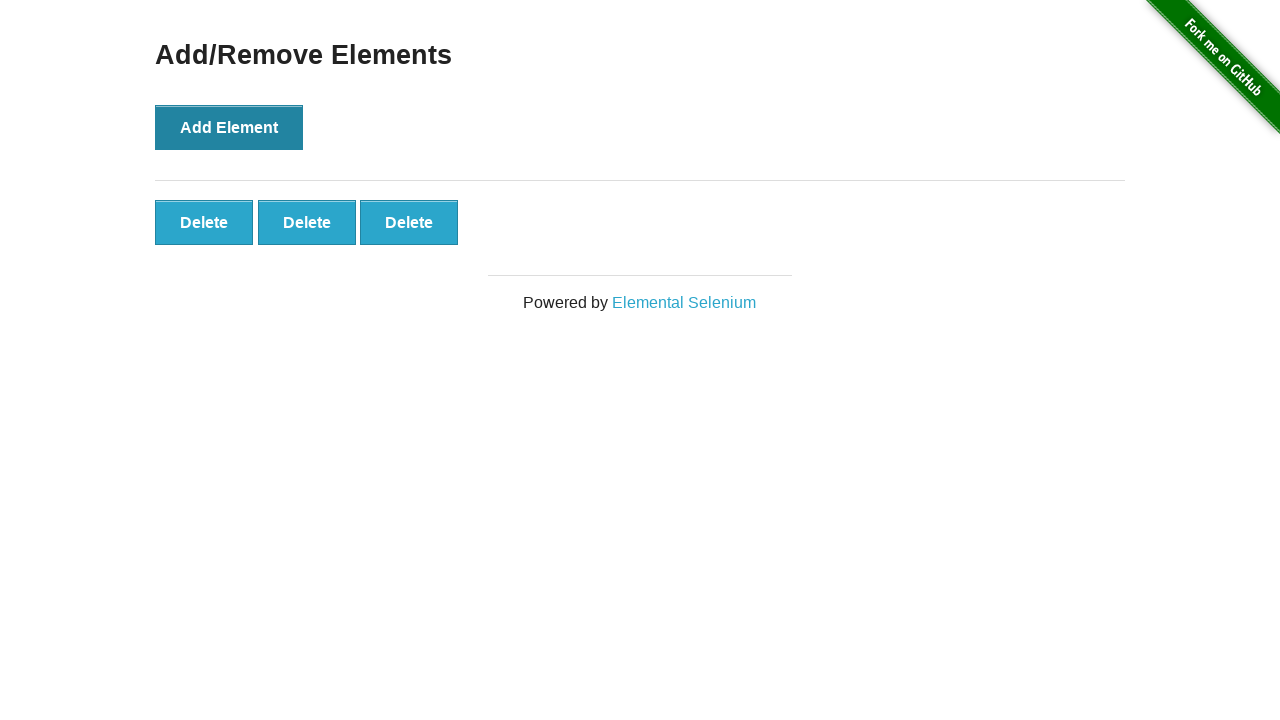

Clicked 'Add Element' button (iteration 4/5) at (229, 127) on xpath=//button[text()="Add Element"]
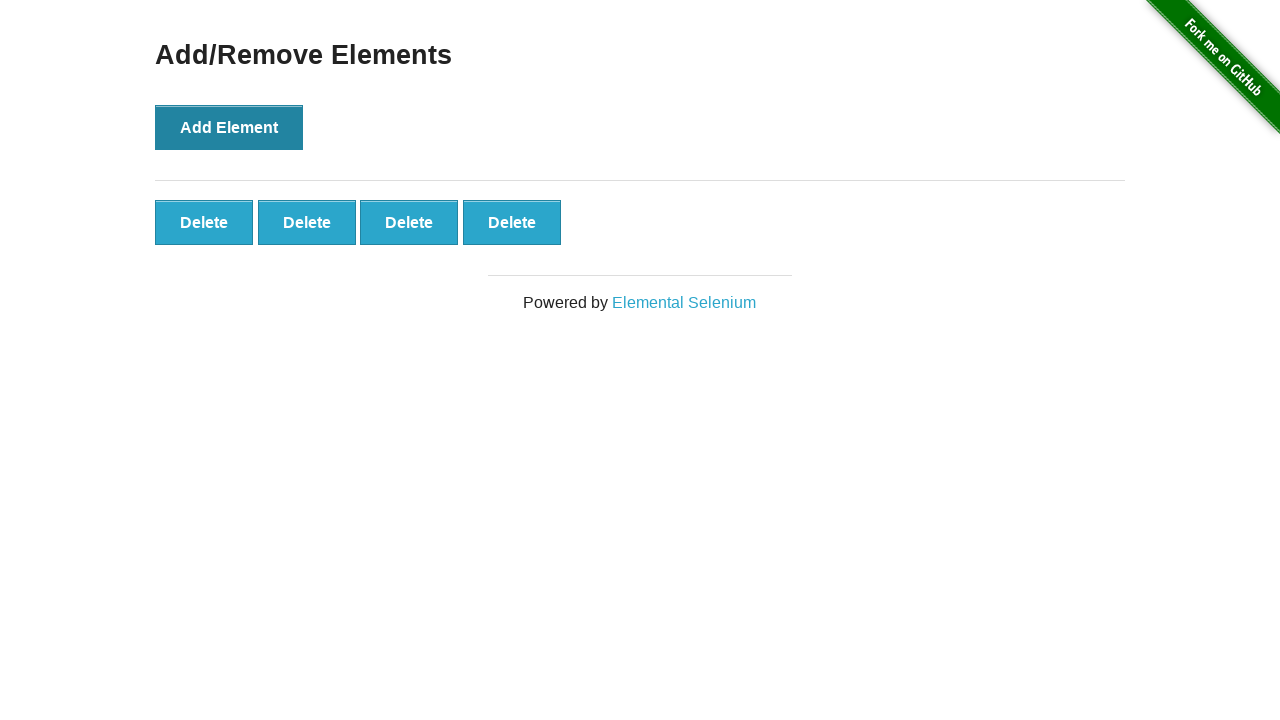

Waited 500ms for element to be added
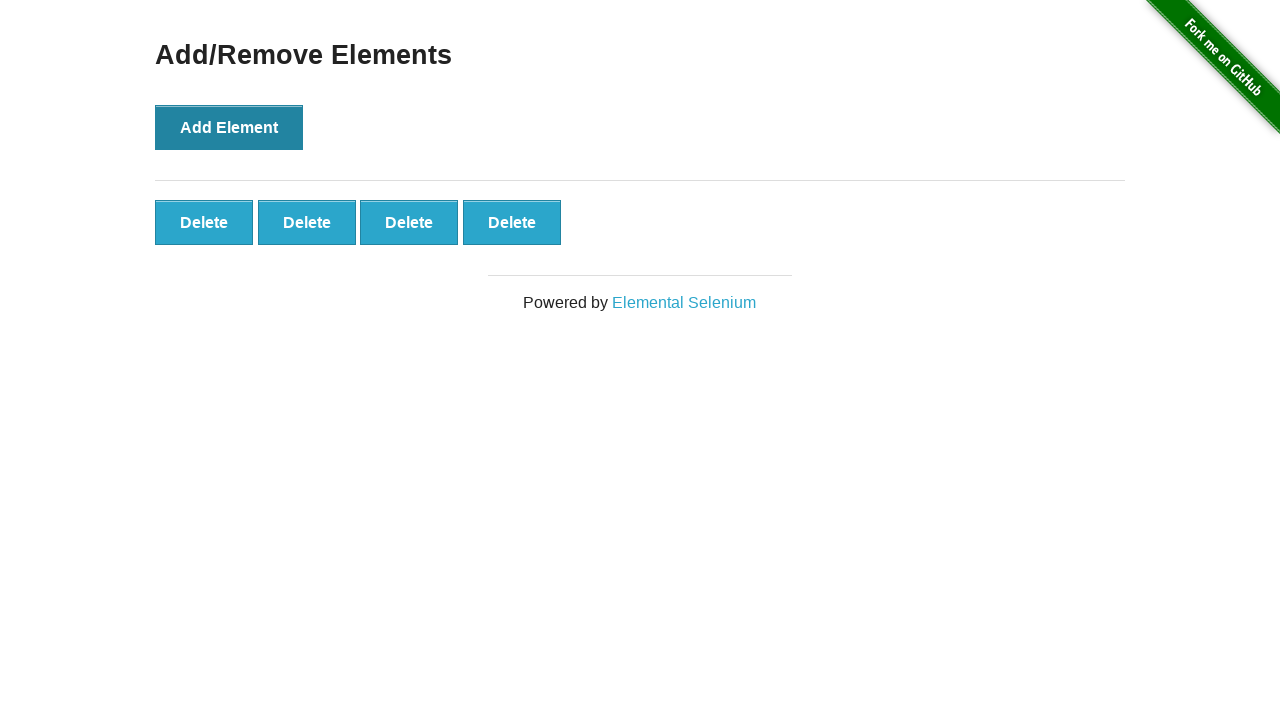

Clicked 'Add Element' button (iteration 5/5) at (229, 127) on xpath=//button[text()="Add Element"]
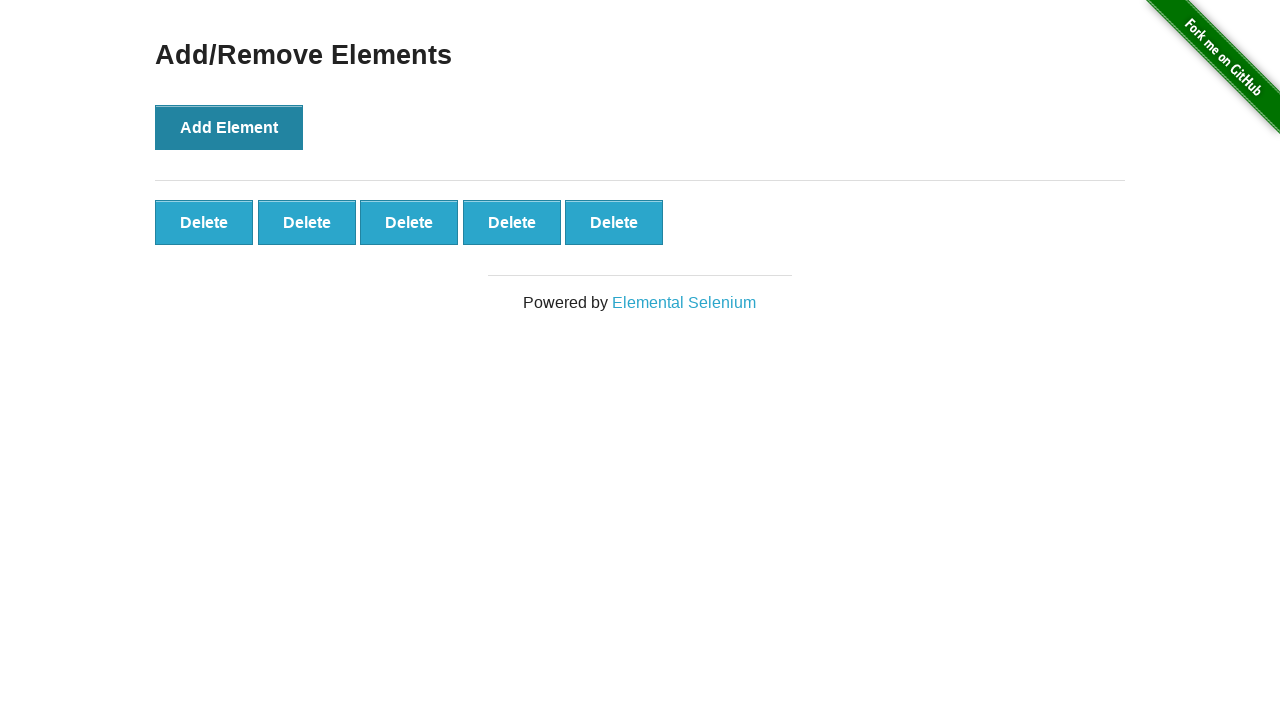

Waited 500ms for element to be added
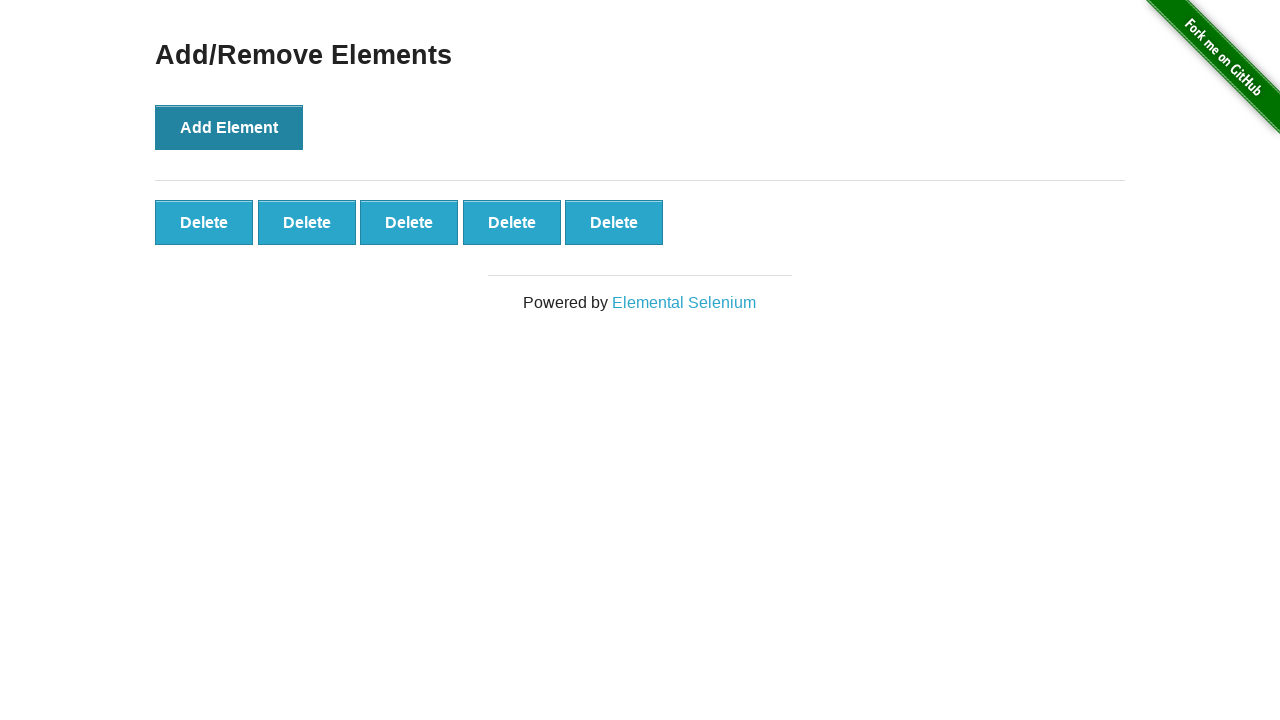

Located all 'Delete' buttons on the page
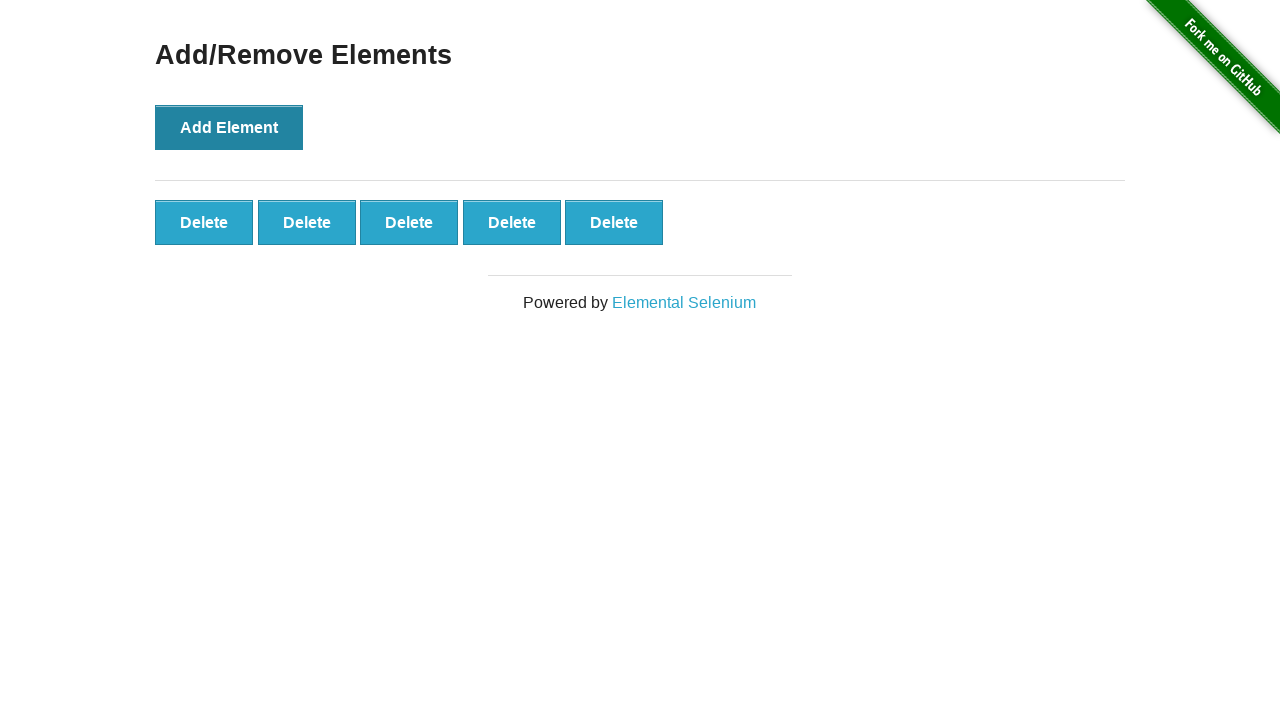

Waited for 5th Delete button to appear
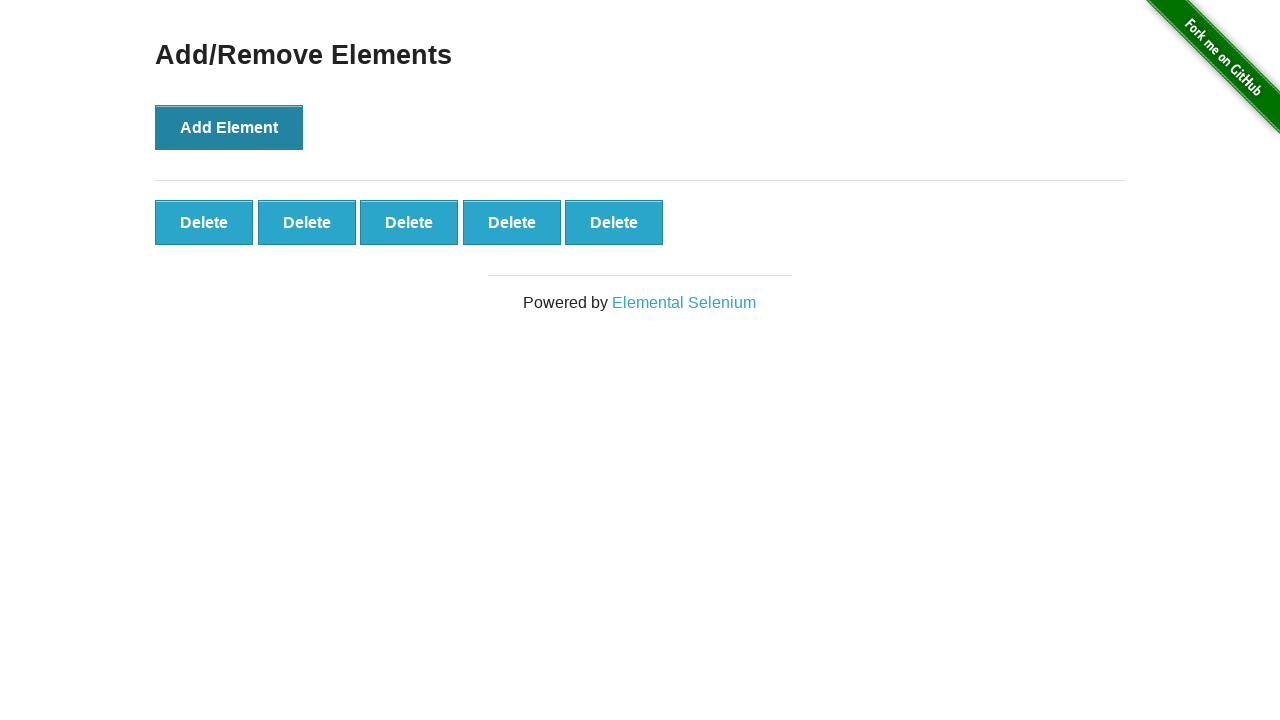

Verified that exactly 5 Delete buttons are present
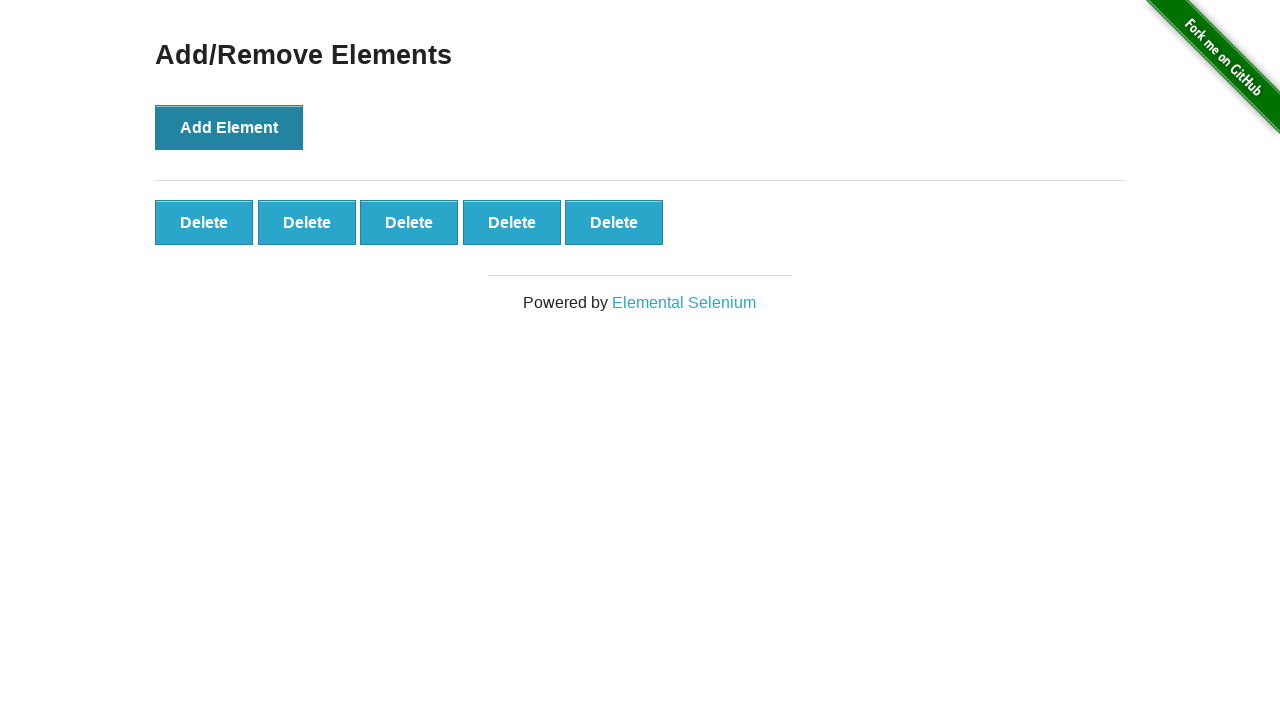

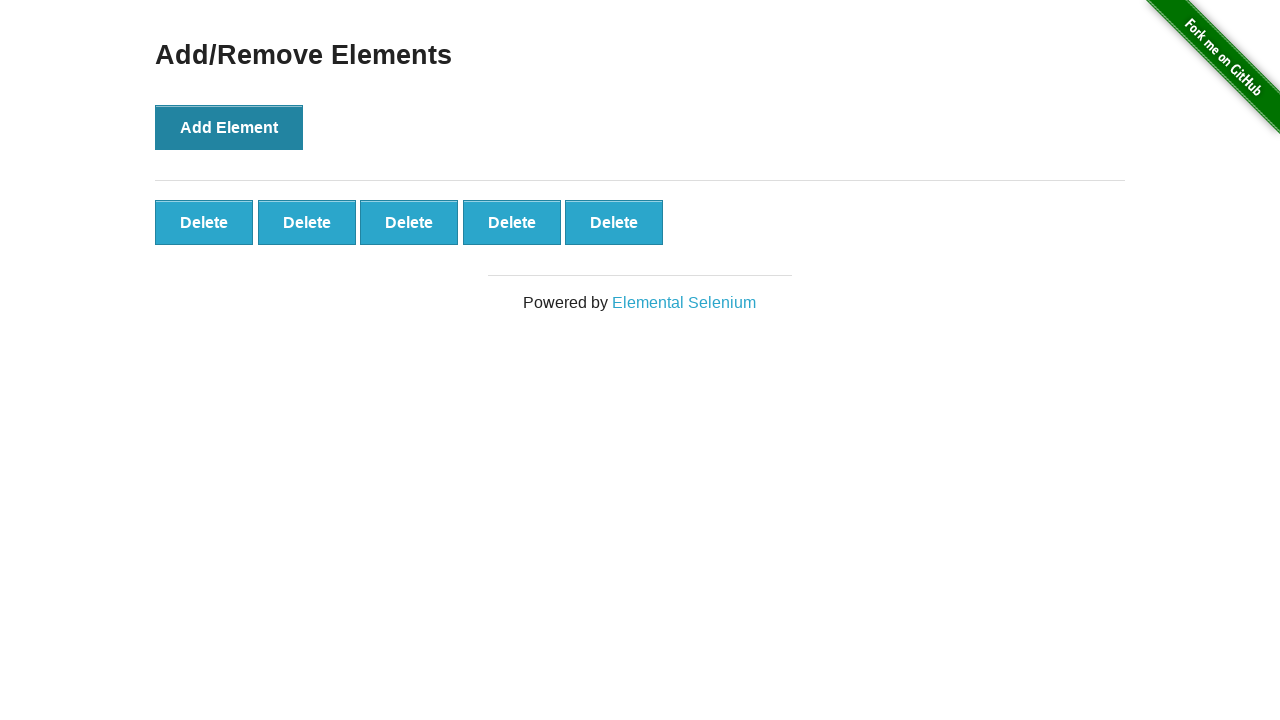